Tests an explicit wait scenario by waiting for a price element to show "100", then clicking a book button, calculating a value based on an input field, submitting the answer, and handling an alert

Starting URL: http://suninjuly.github.io/explicit_wait2.html

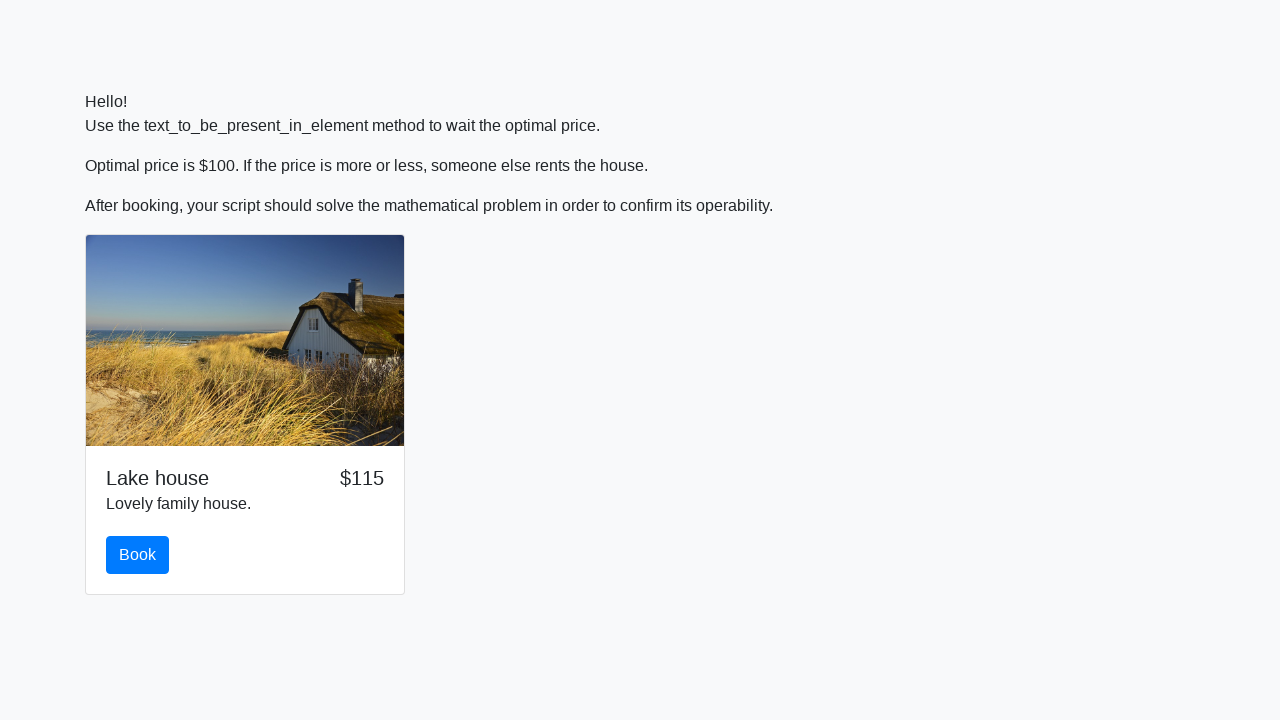

Waited for price element to show '100'
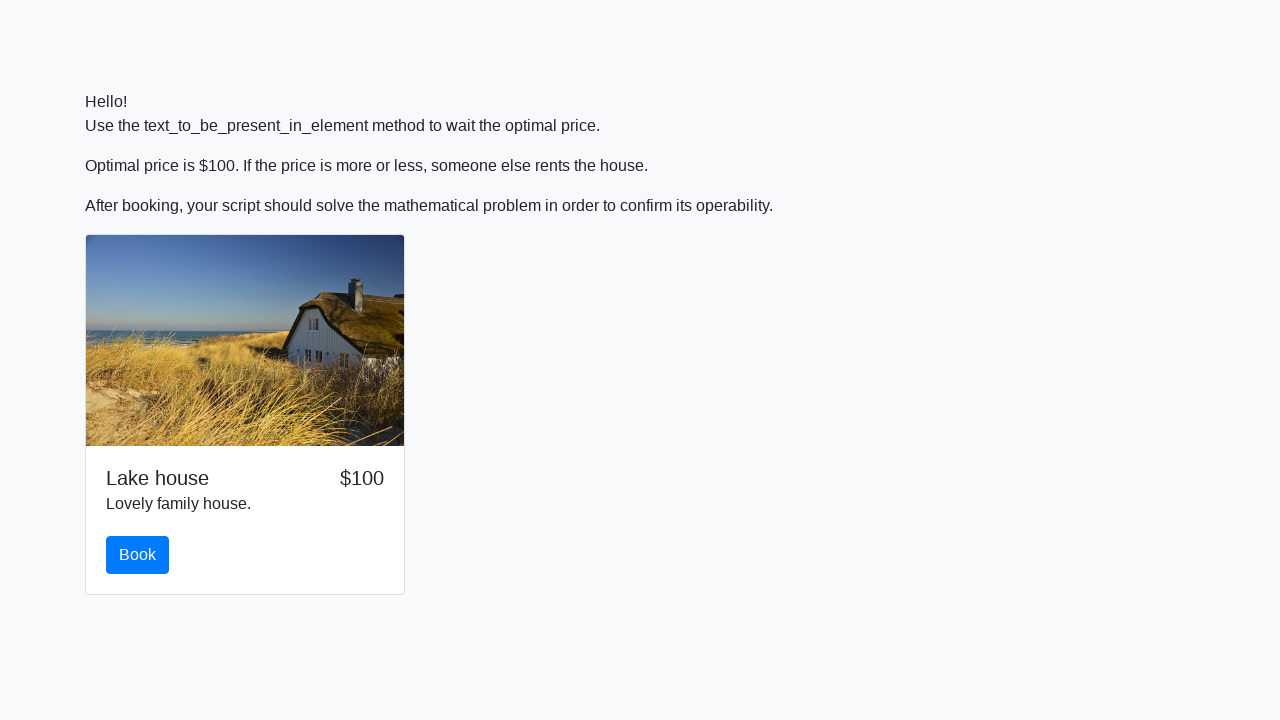

Clicked the book button at (138, 555) on #book
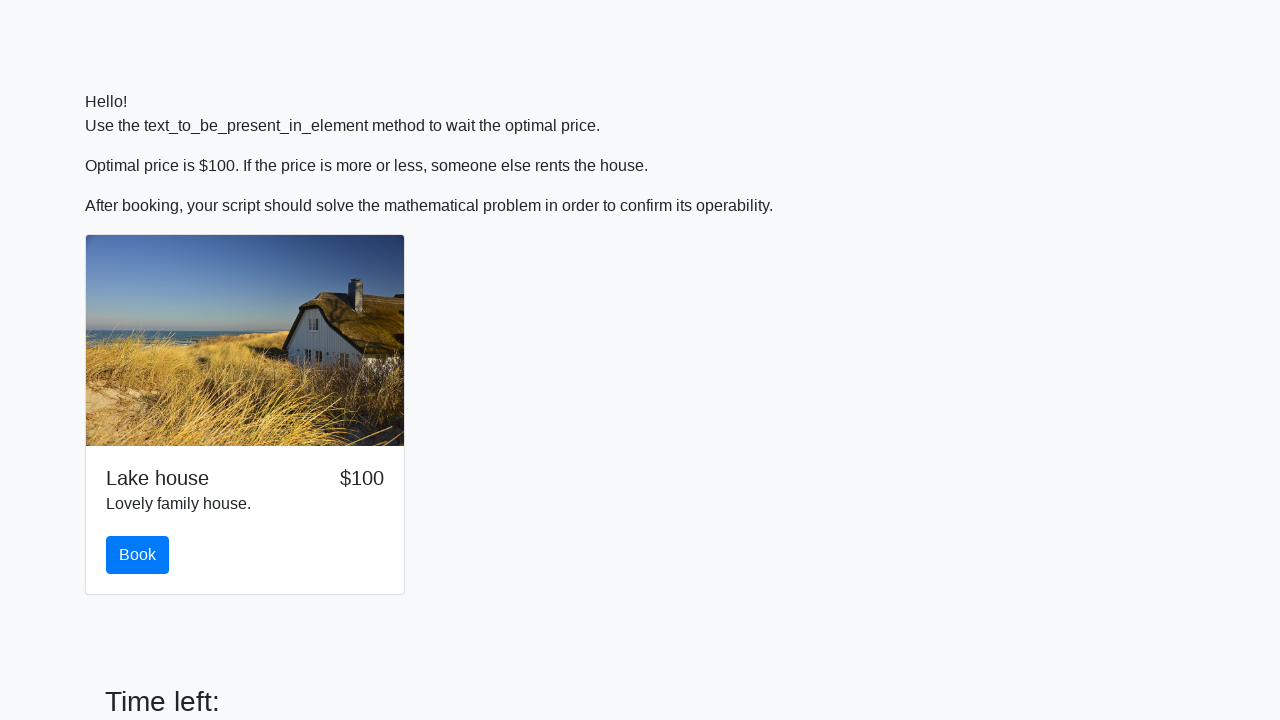

Retrieved input value from #input_value field
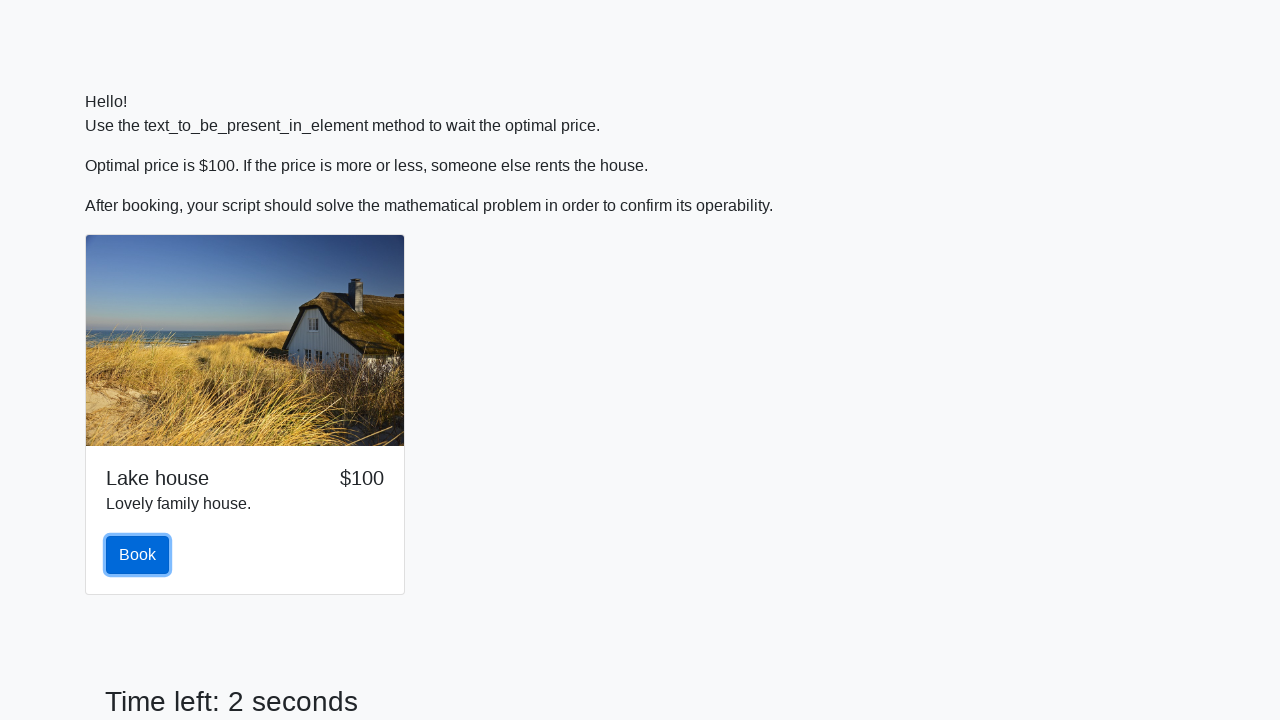

Calculated answer using mathematical formula: -0.2965141811564539
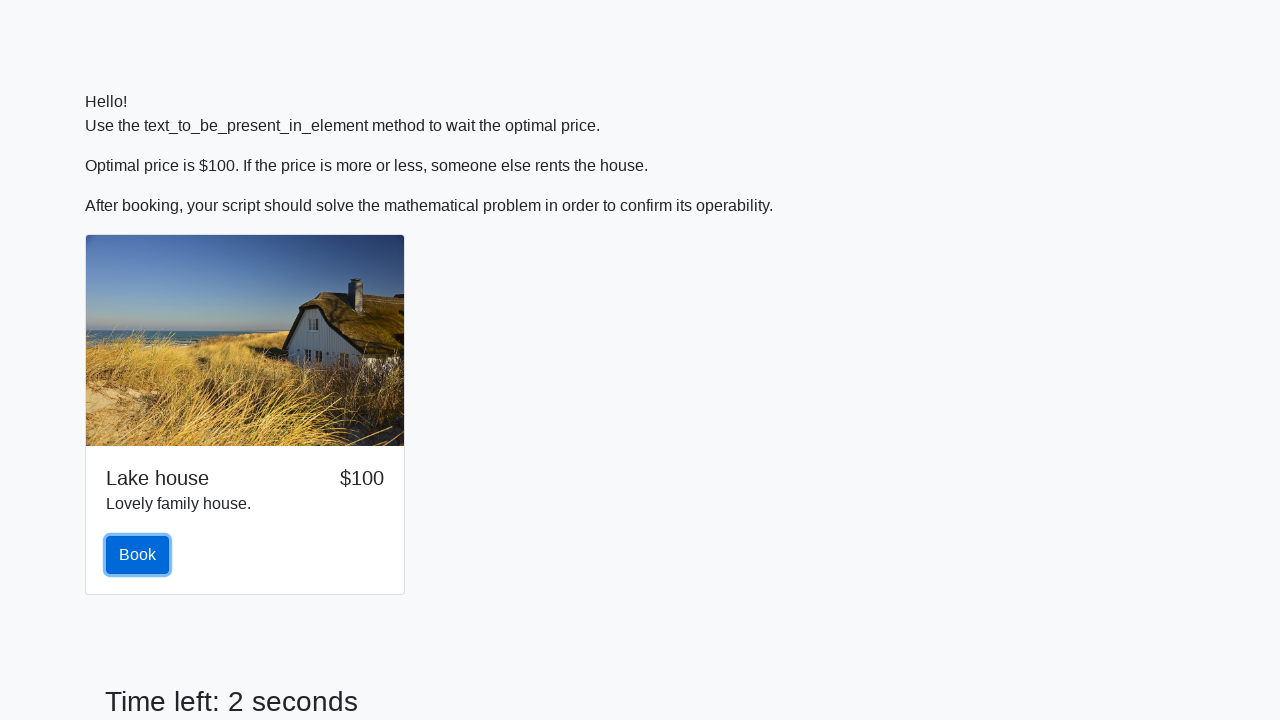

Filled answer field with calculated value on #answer
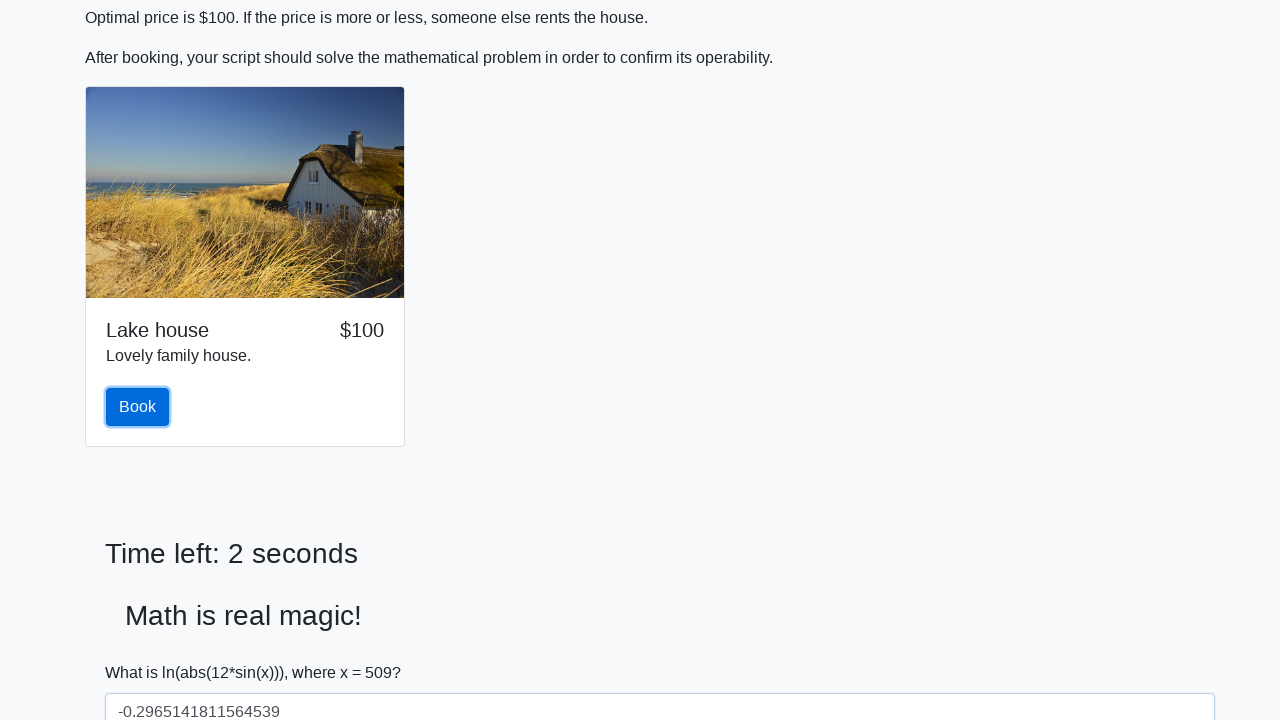

Clicked the solve button at (143, 651) on #solve
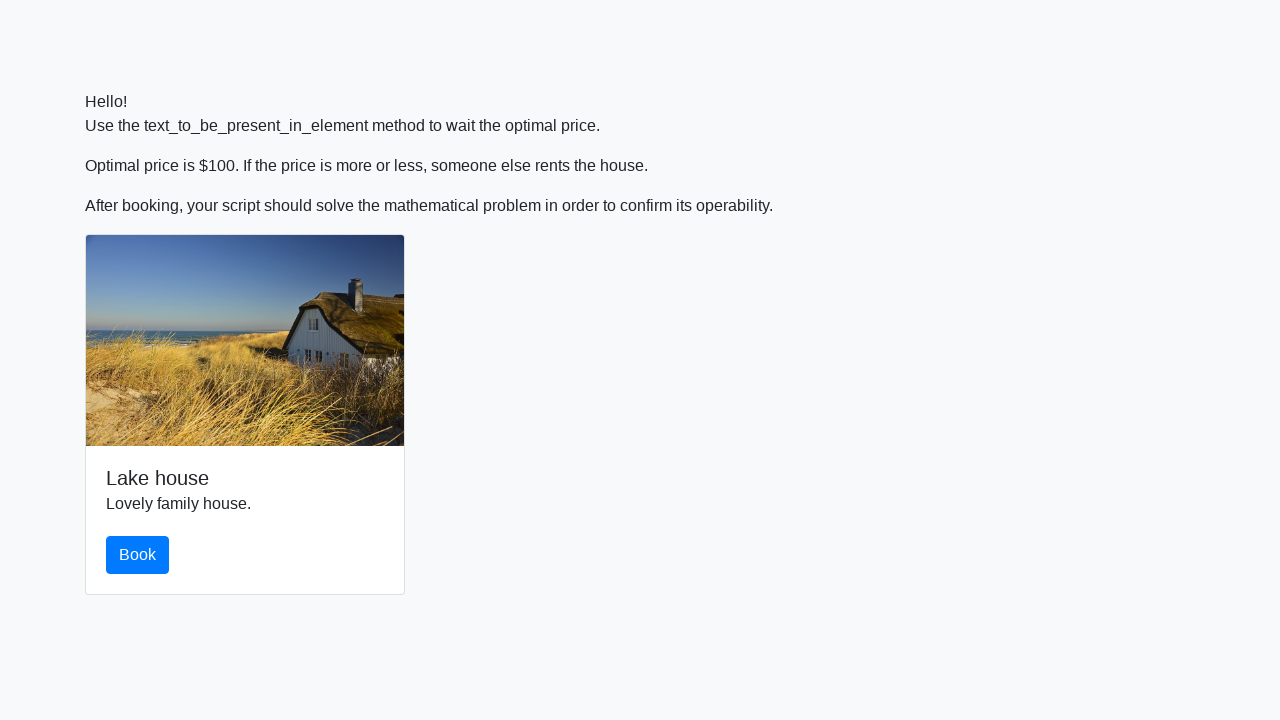

Set up dialog handler to accept alerts
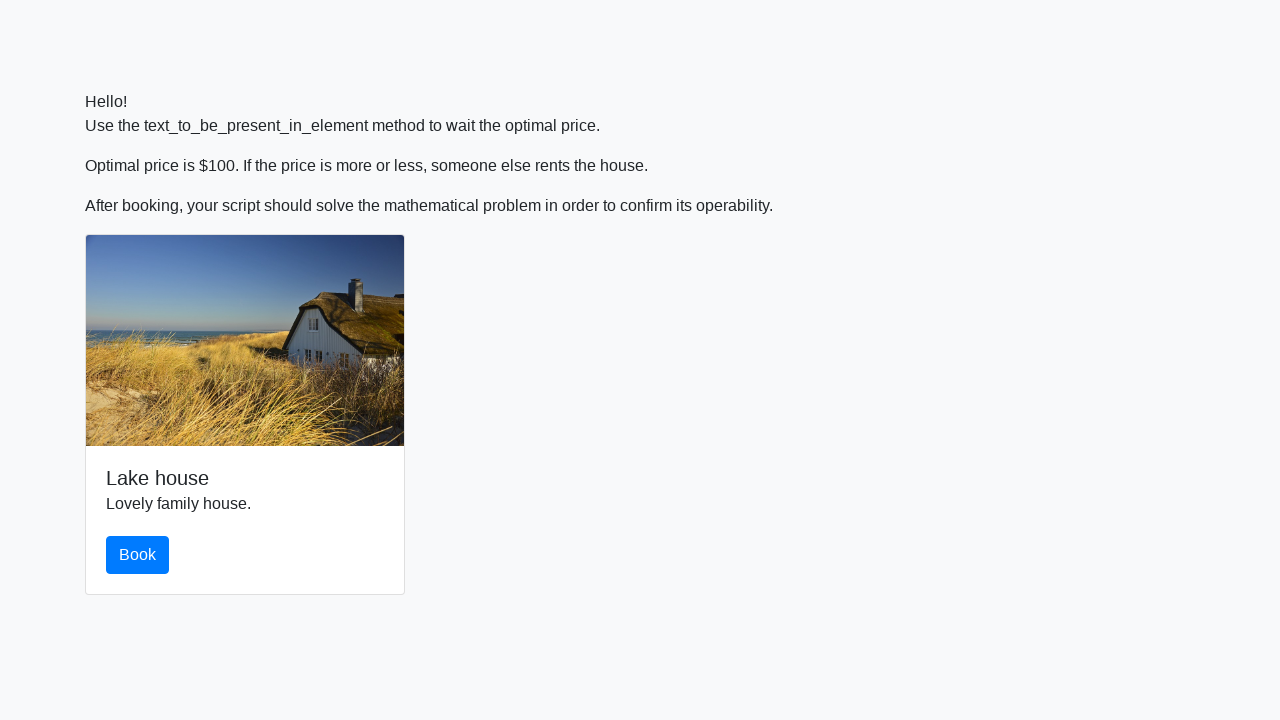

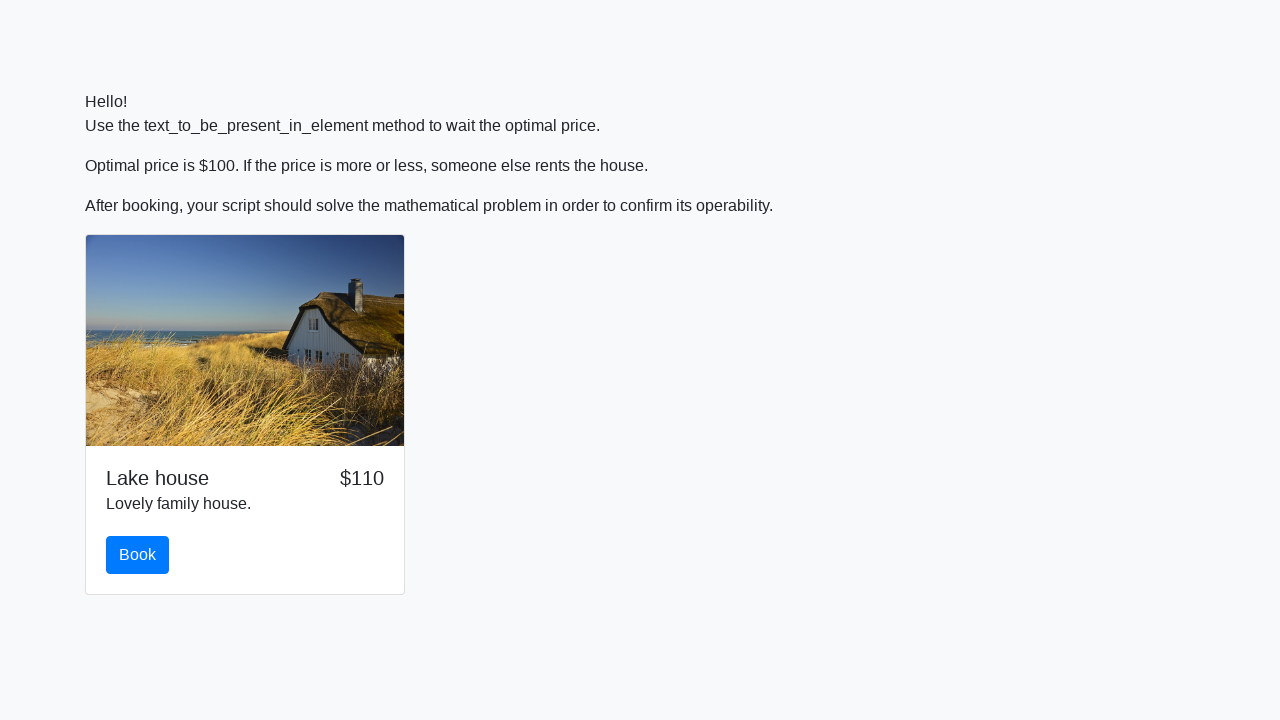